Tests various UI interactions including show/hide elements, dialog handling, mouse hover, and iframe navigation on a practice automation page

Starting URL: https://rahulshettyacademy.com/AutomationPractice/

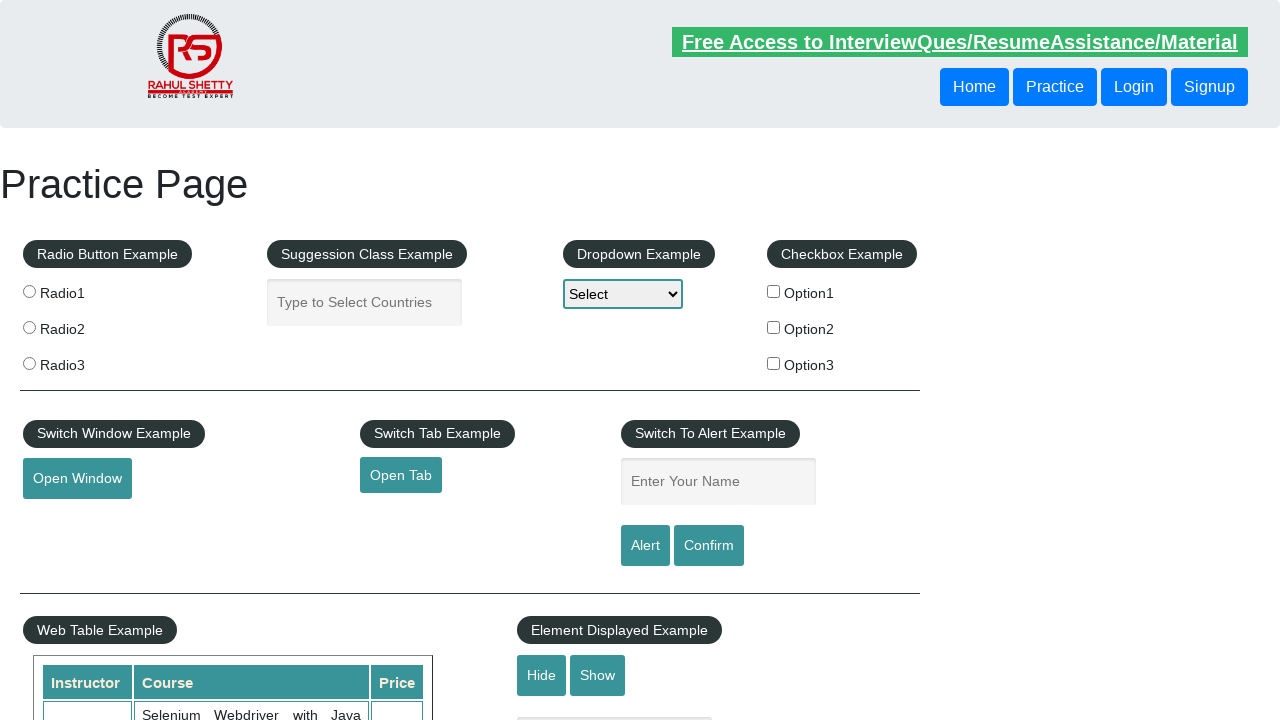

Verified that displayed-text element is visible
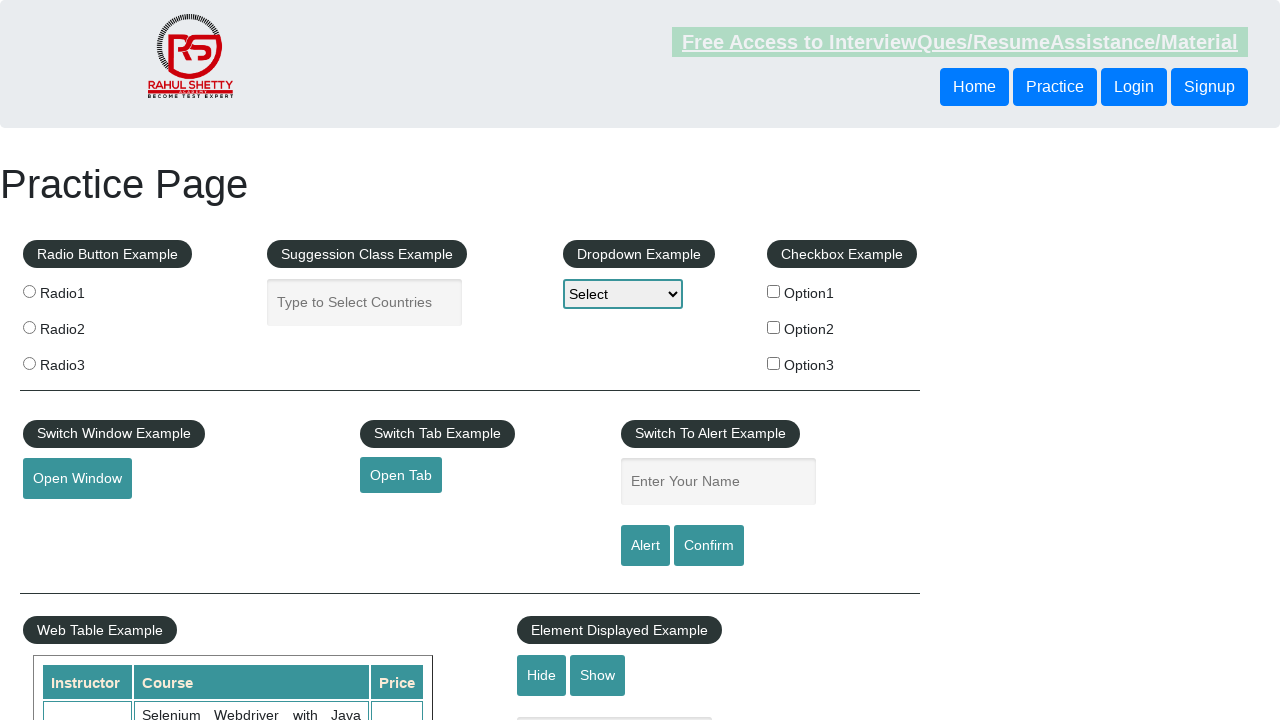

Clicked hide button to hide the textbox at (542, 675) on #hide-textbox
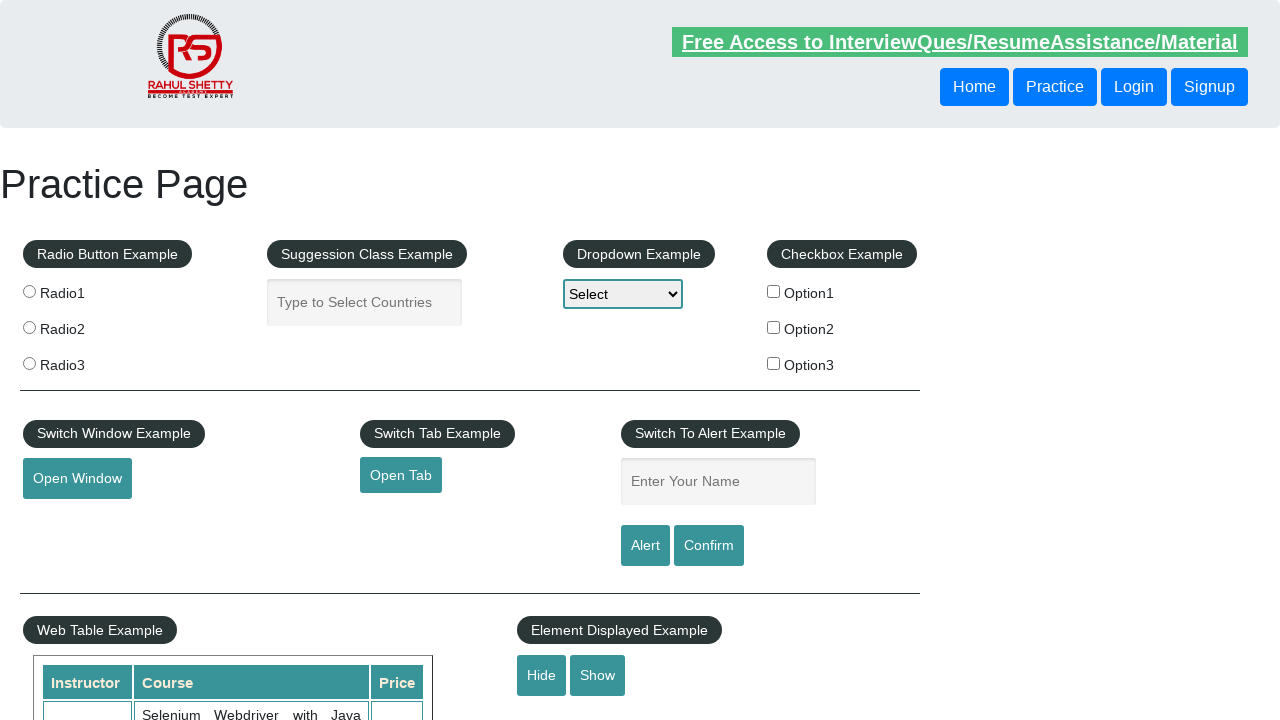

Verified that displayed-text element is now hidden
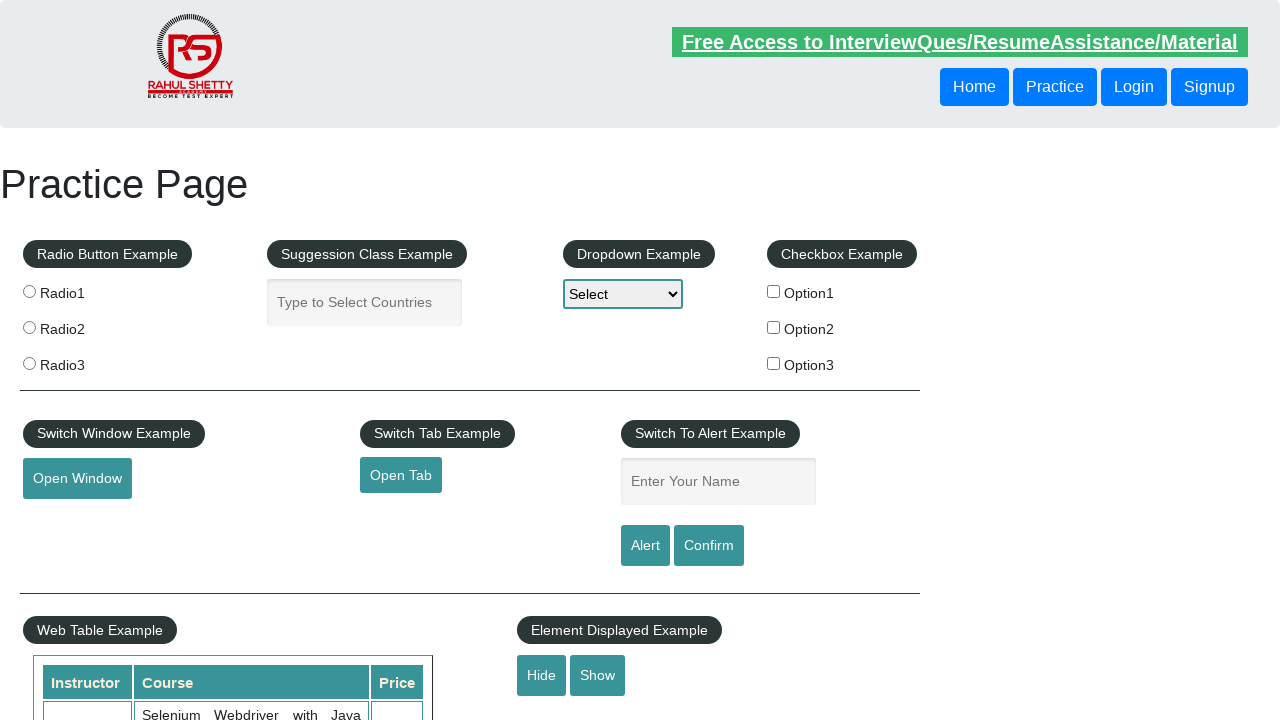

Set up dialog handler to automatically accept dialogs
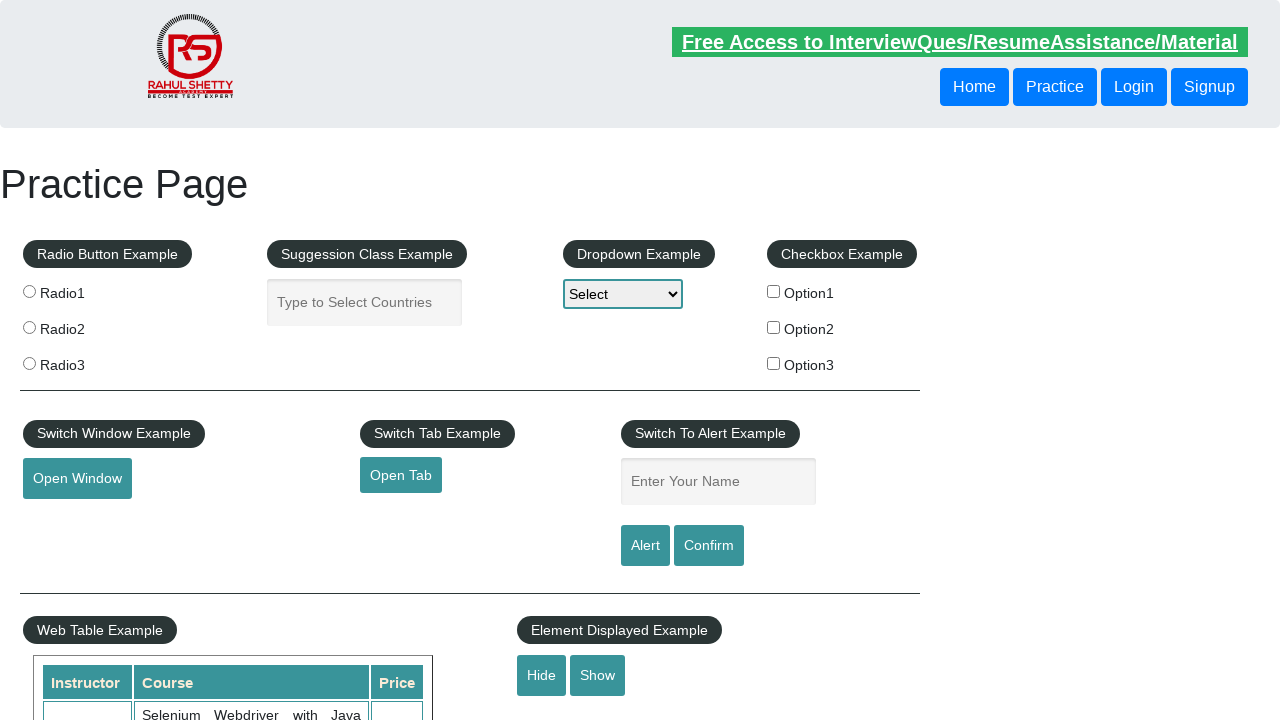

Clicked confirm button which triggered and accepted a dialog at (709, 546) on #confirmbtn
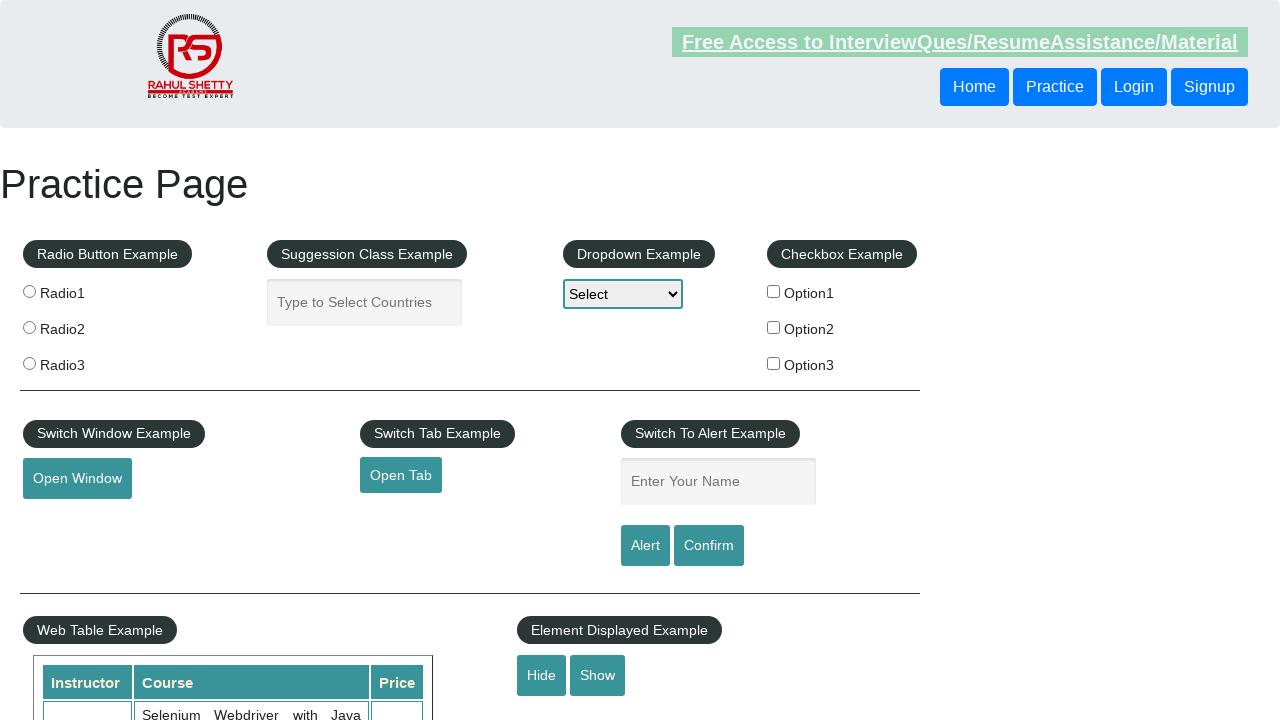

Hovered over the mouse hover element to reveal hidden options at (83, 361) on #mousehover
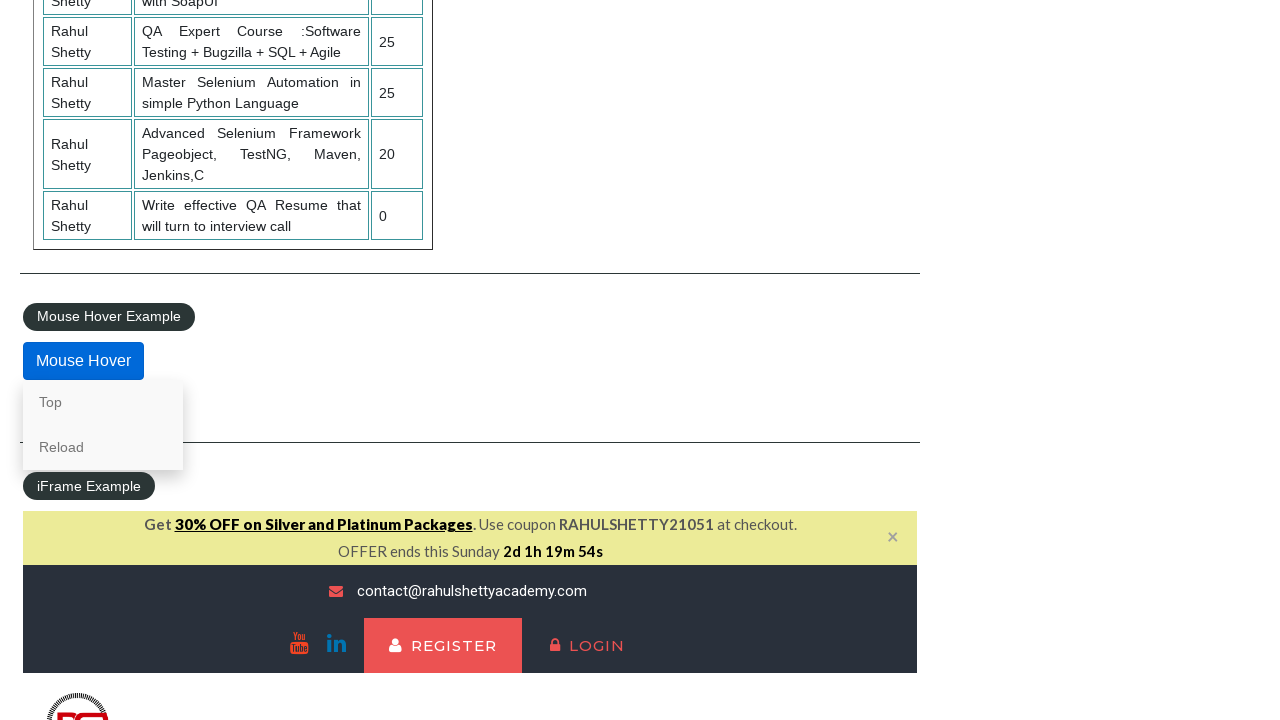

Clicked on lifetime access link within the courses iframe at (307, 360) on #courses-iframe >> internal:control=enter-frame >> li a[href*='lifetime-access']
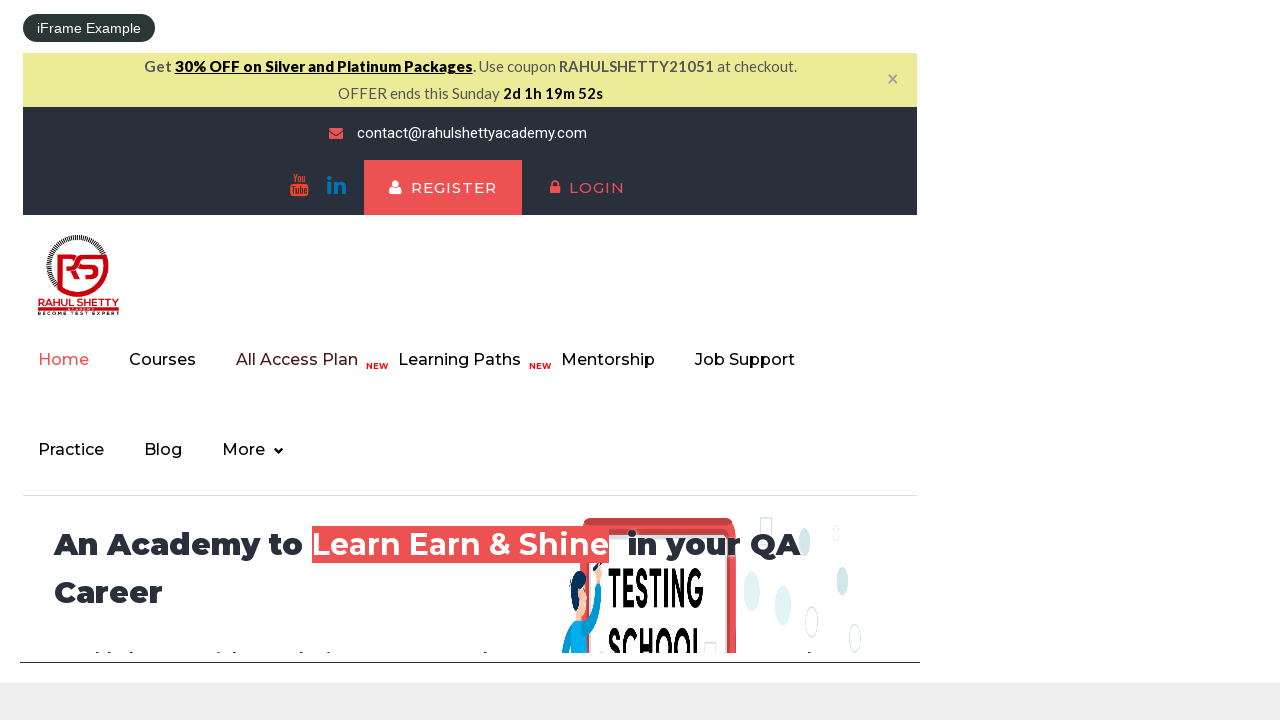

Waited for and loaded text content (h2) from the iframe
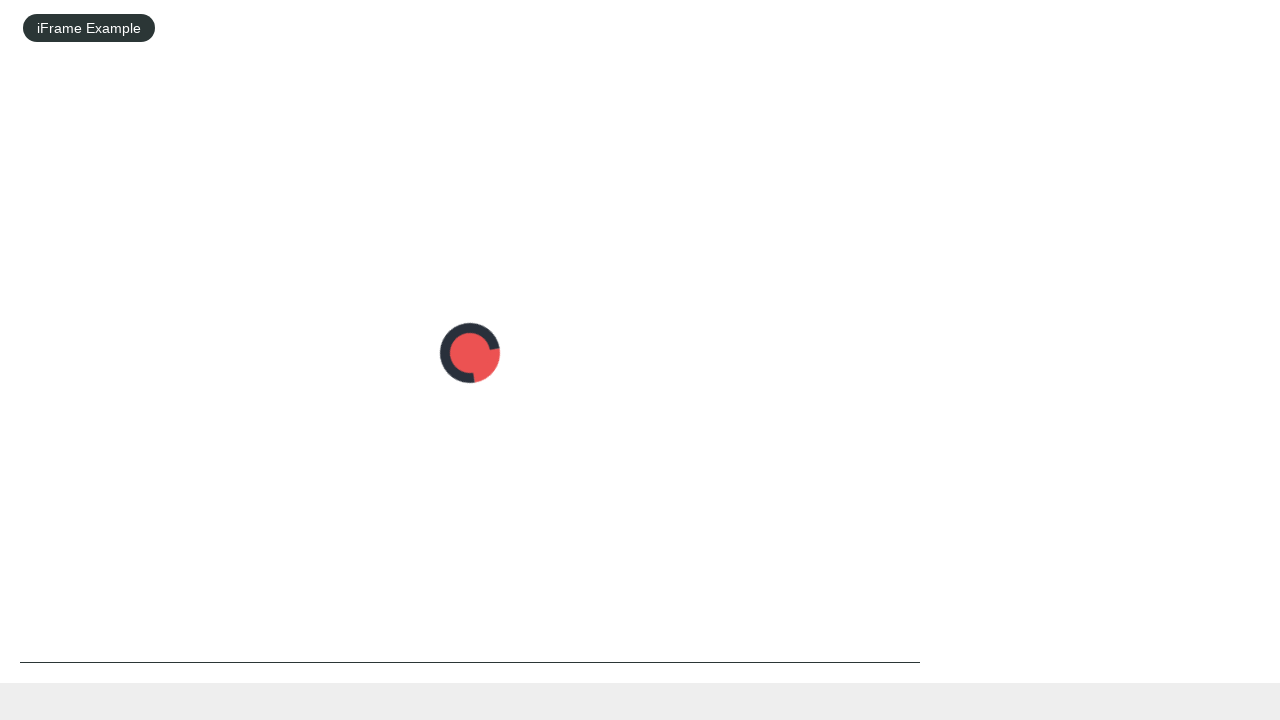

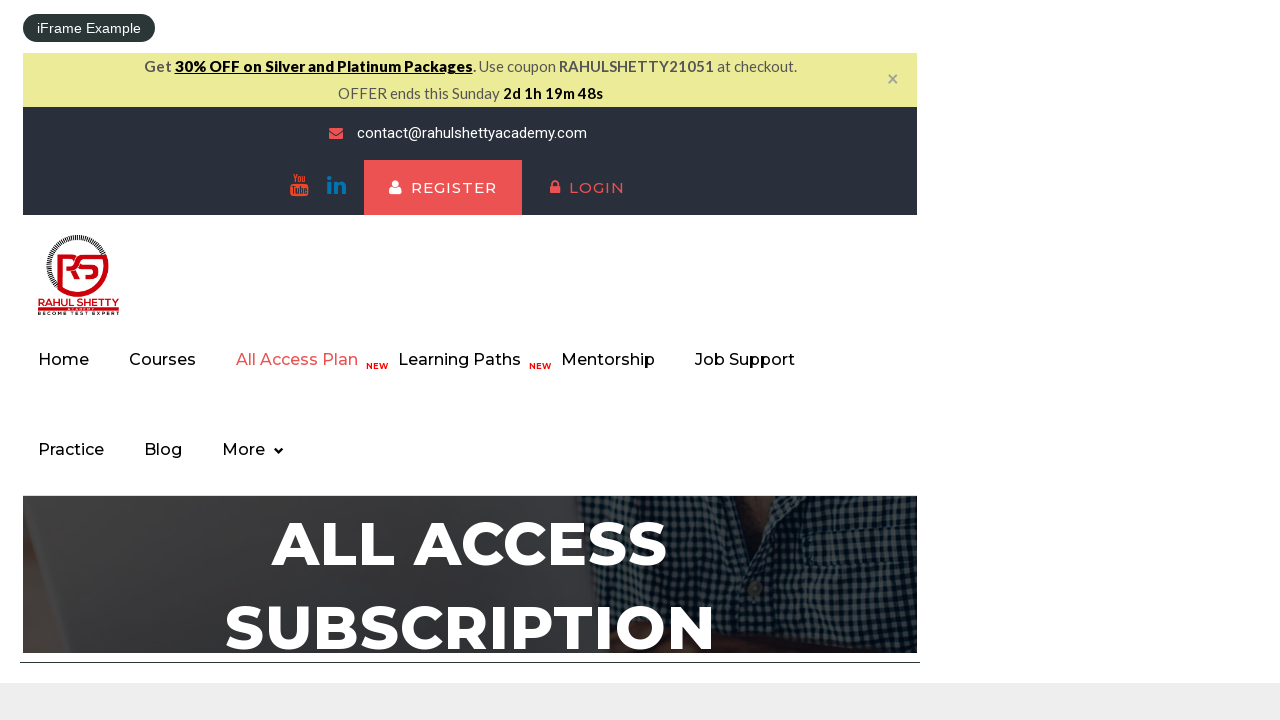